Tests the search functionality by hovering over the search icon to reveal the search input

Starting URL: https://www.usps.com

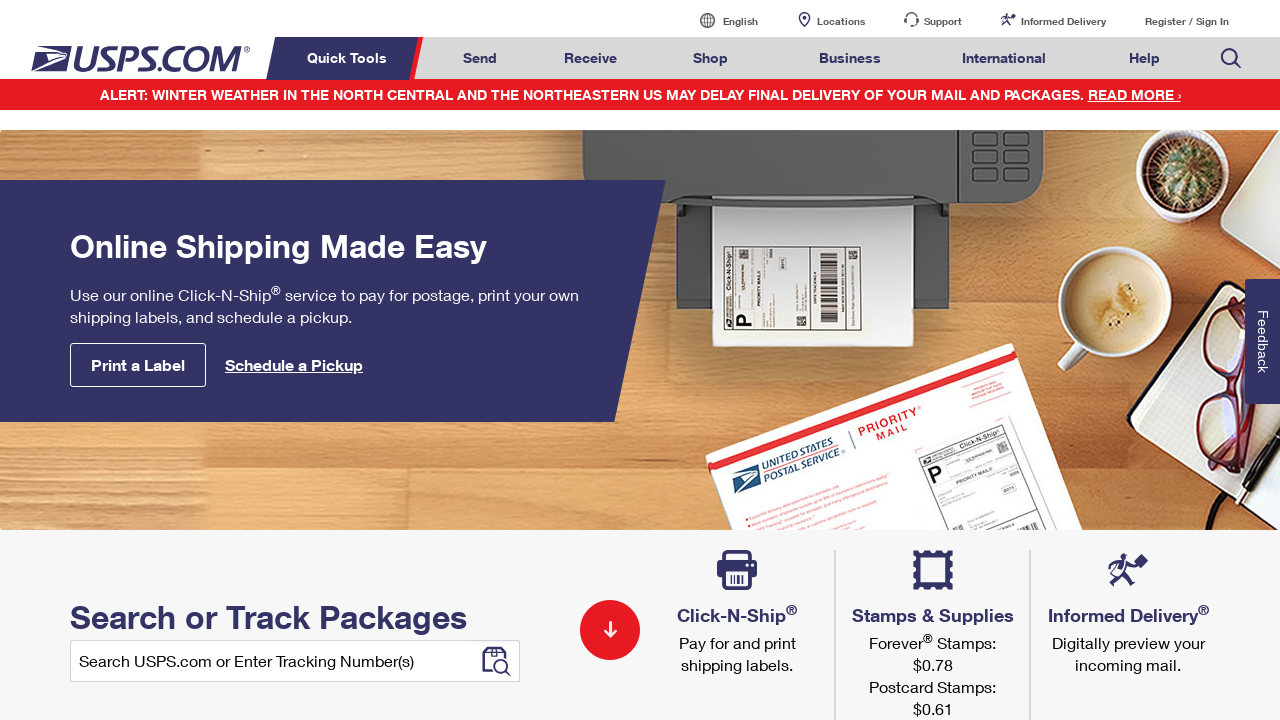

Hovered over search icon area to reveal search input at (1231, 58) on a#navsearch >> xpath=..
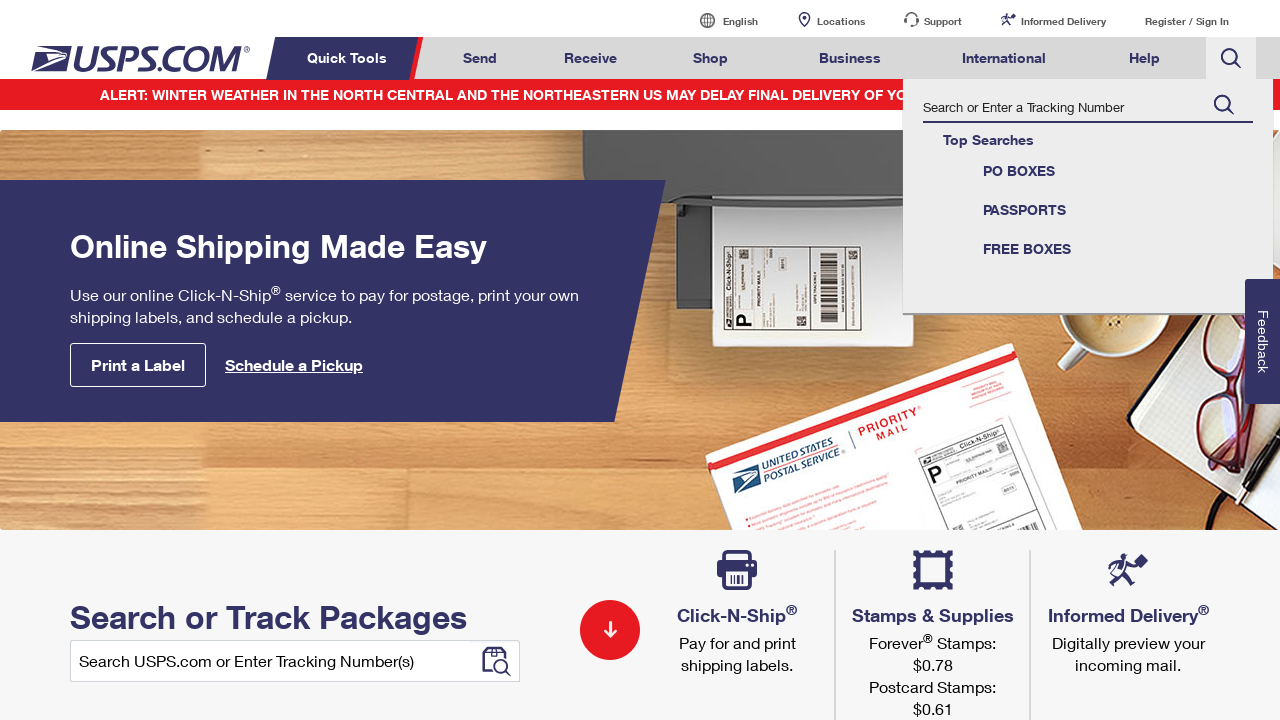

Search input field became visible after hover
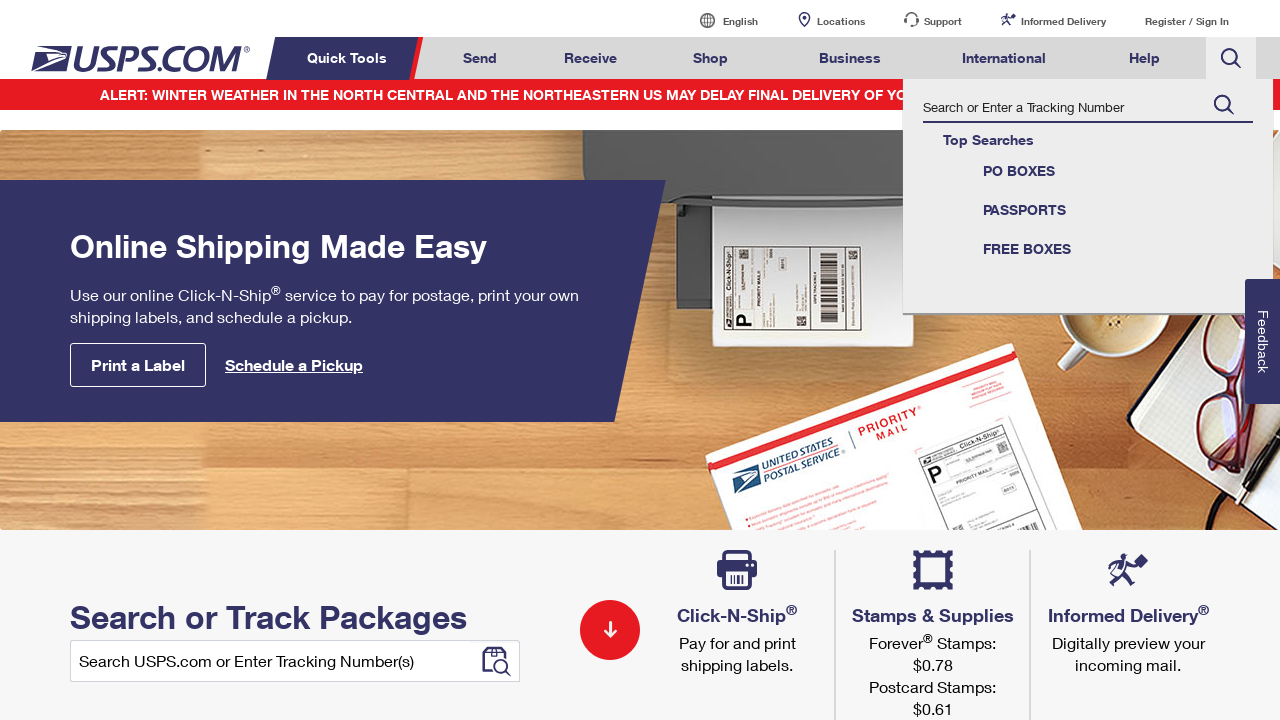

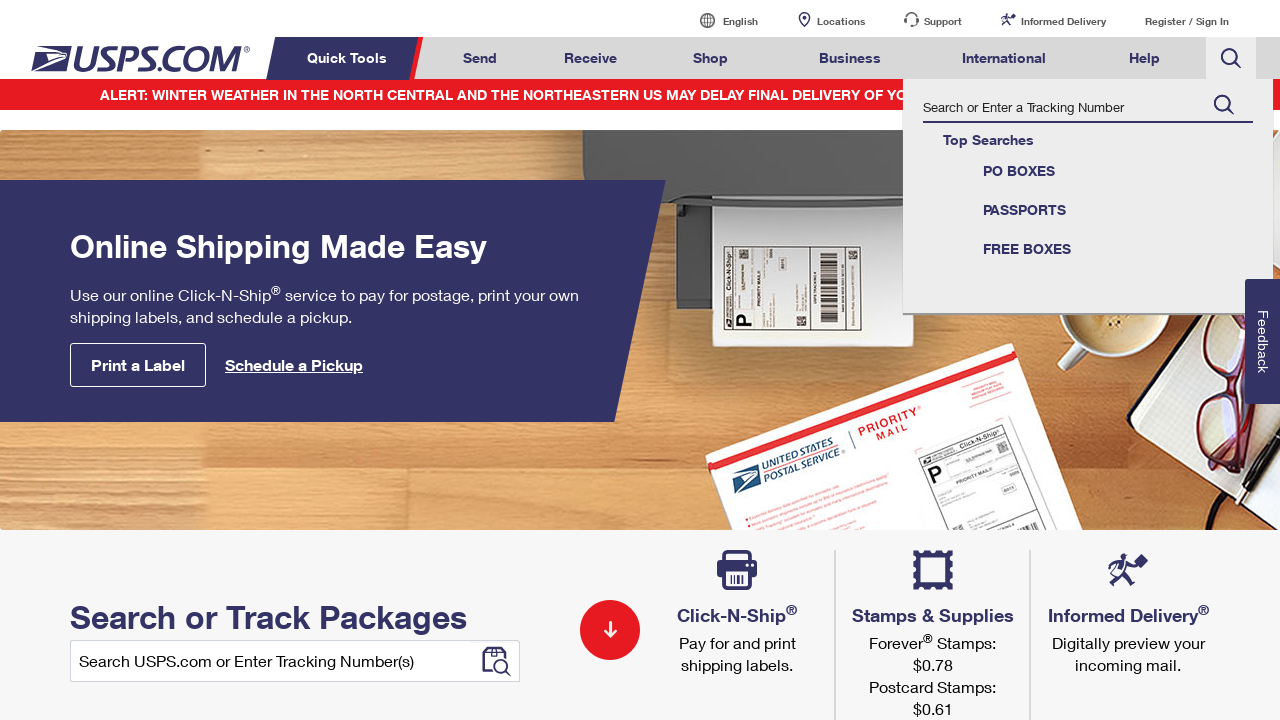